Tests the NSE India equity security report page by entering a stock symbol (TCS) in the search field and submitting the form, then verifying the results table loads.

Starting URL: https://www.nseindia.com/report-detail/eq_security

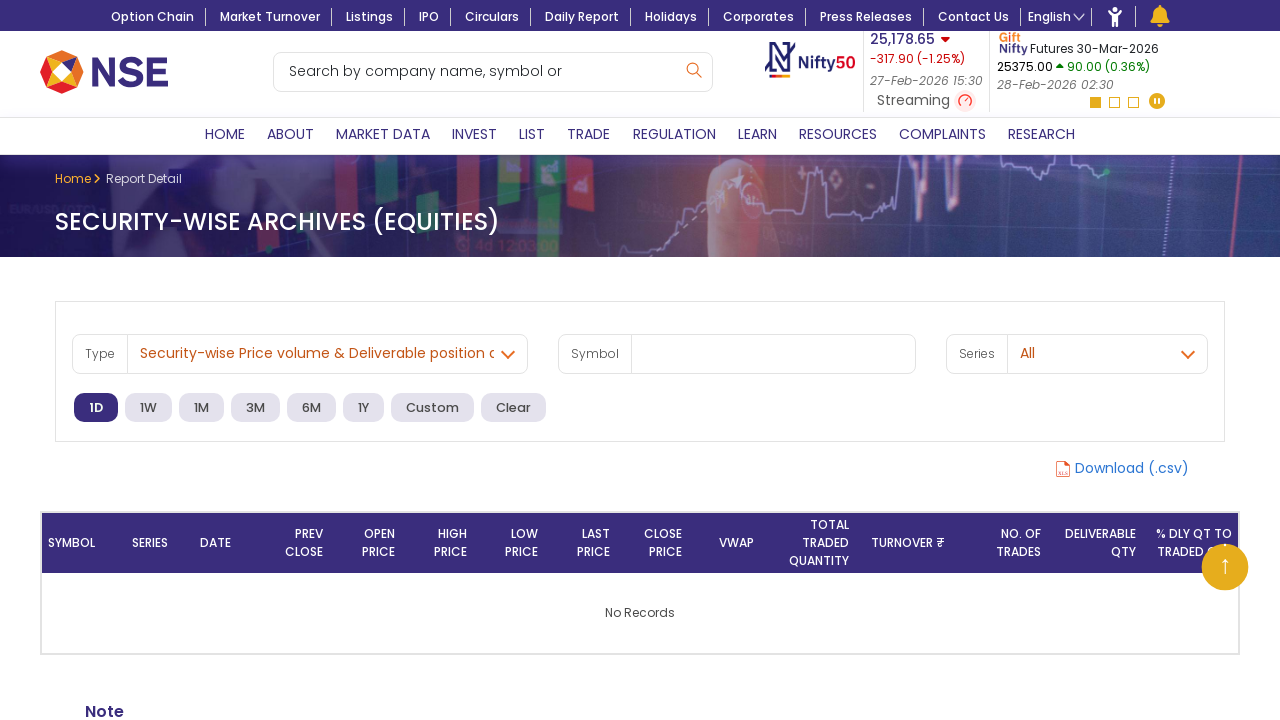

Waited for symbol input field to load
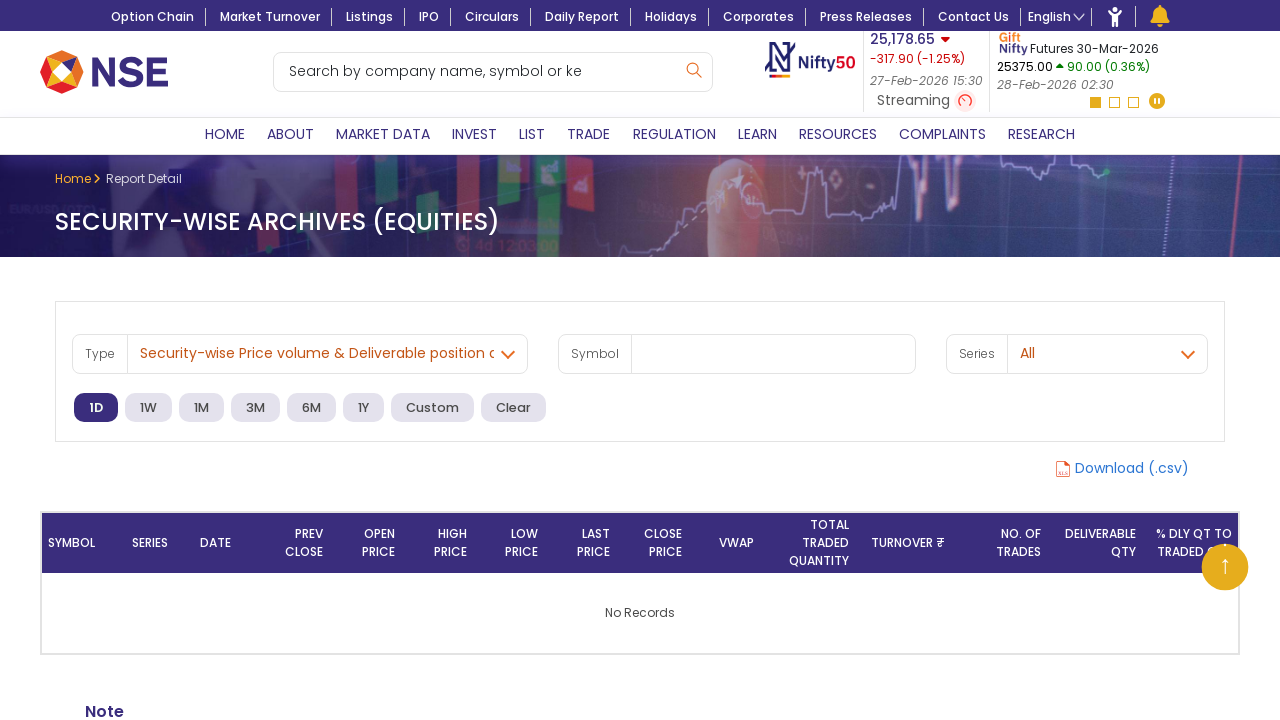

Filled symbol input field with 'TCS' stock ticker
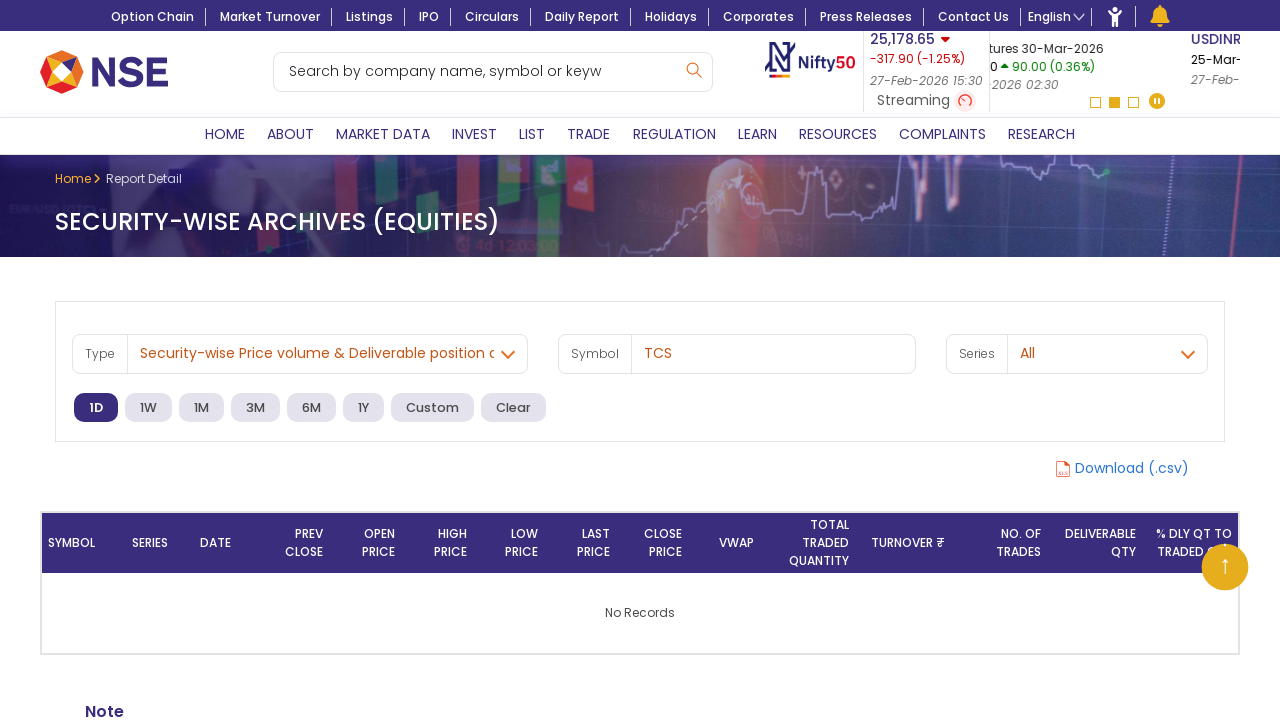

Pressed Enter to submit the search form on #hsa-symbol
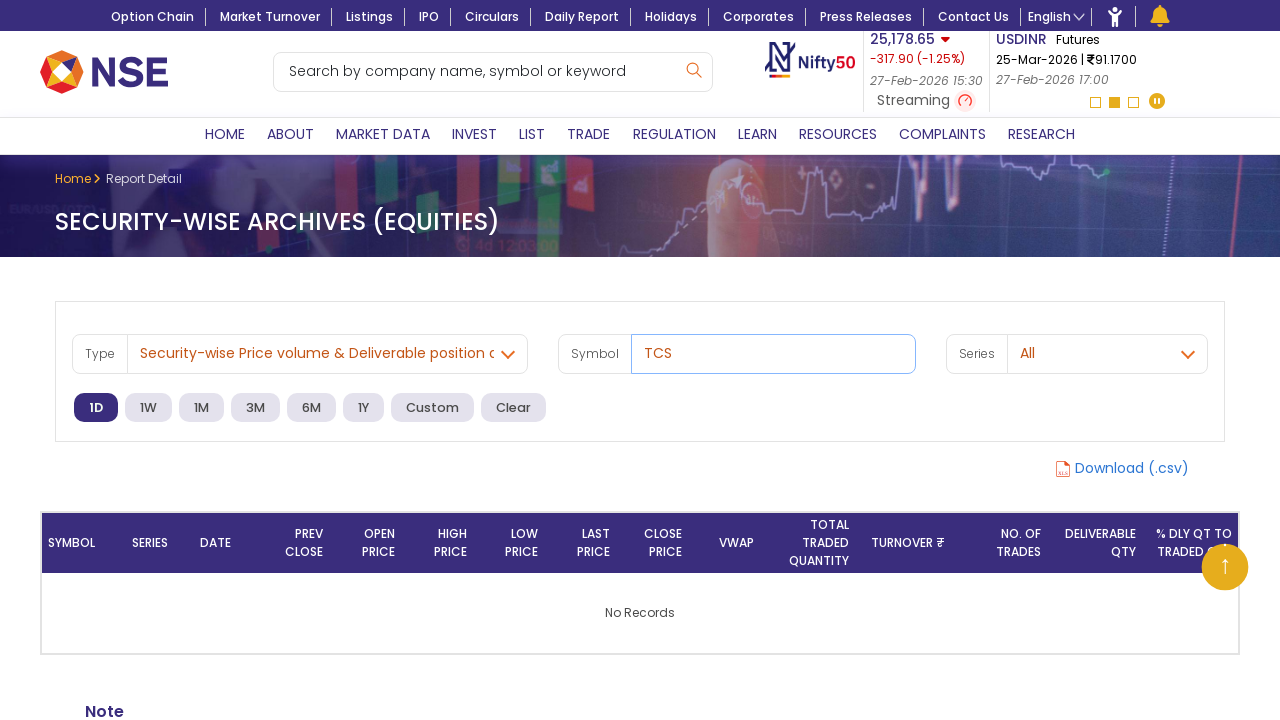

Results table loaded successfully
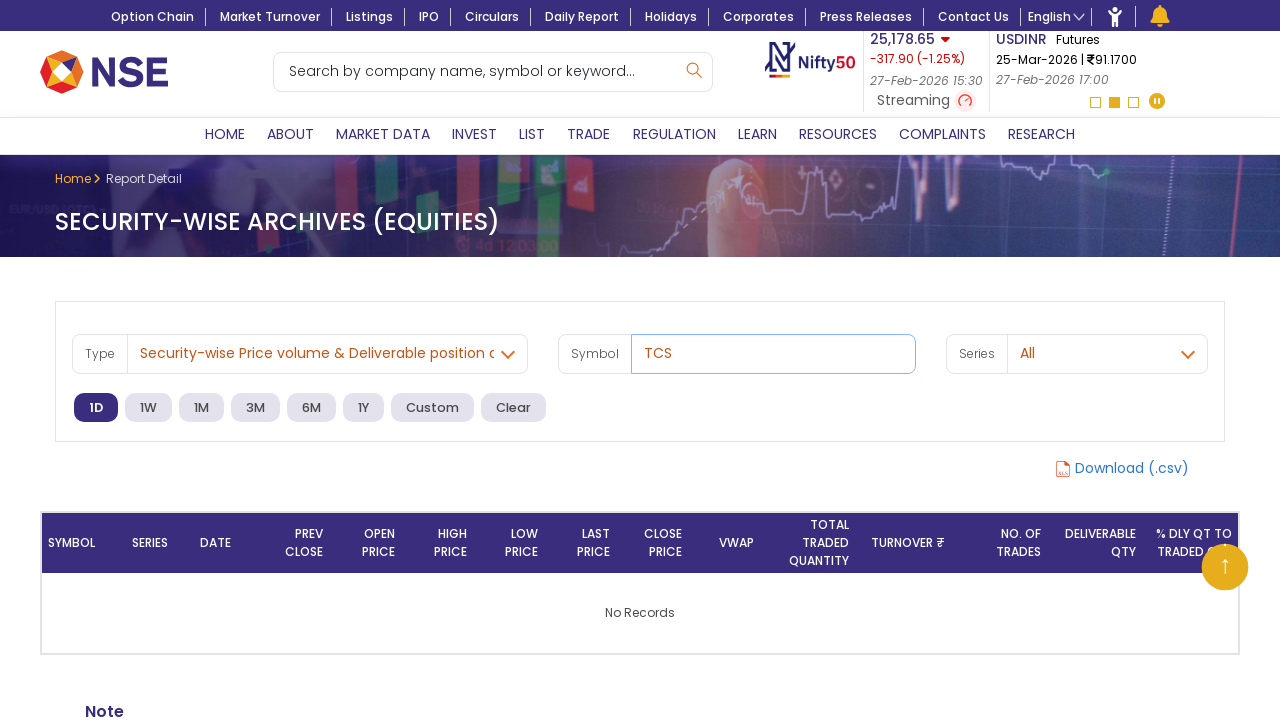

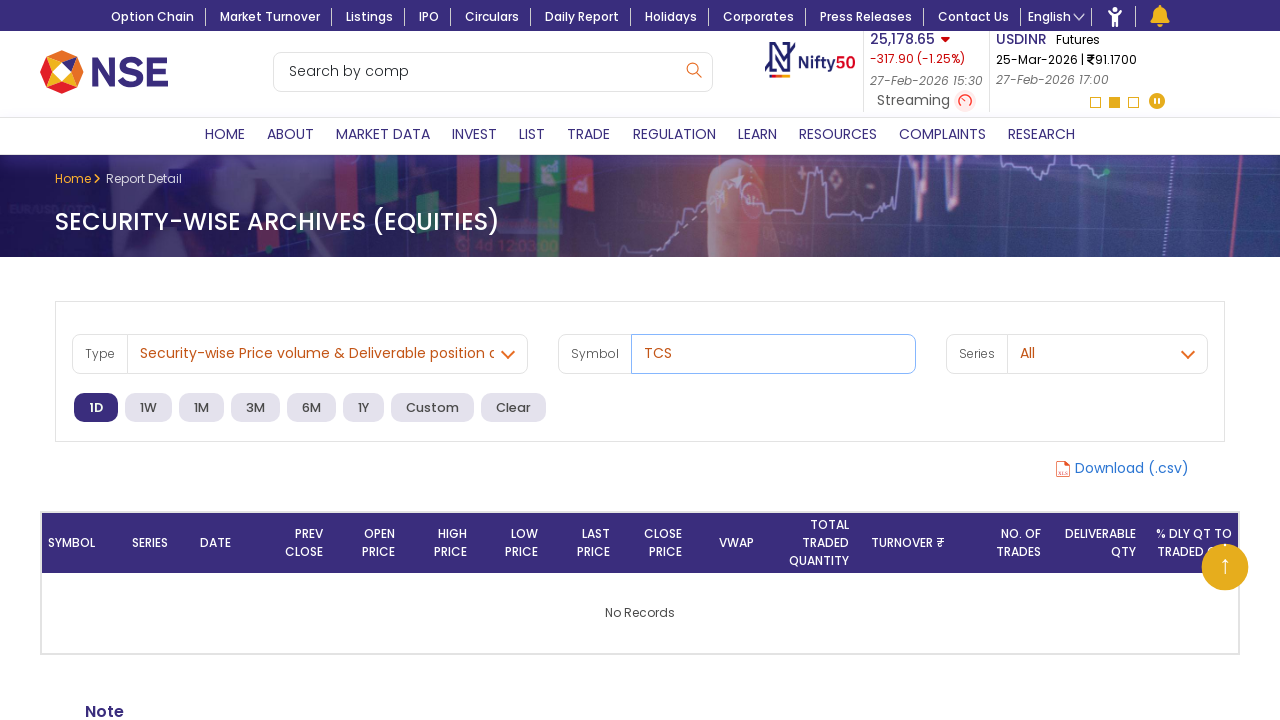